Tests dropdown selection functionality by selecting options using three different methods: by value, by index, and by visible text

Starting URL: https://rahulshettyacademy.com/AutomationPractice/

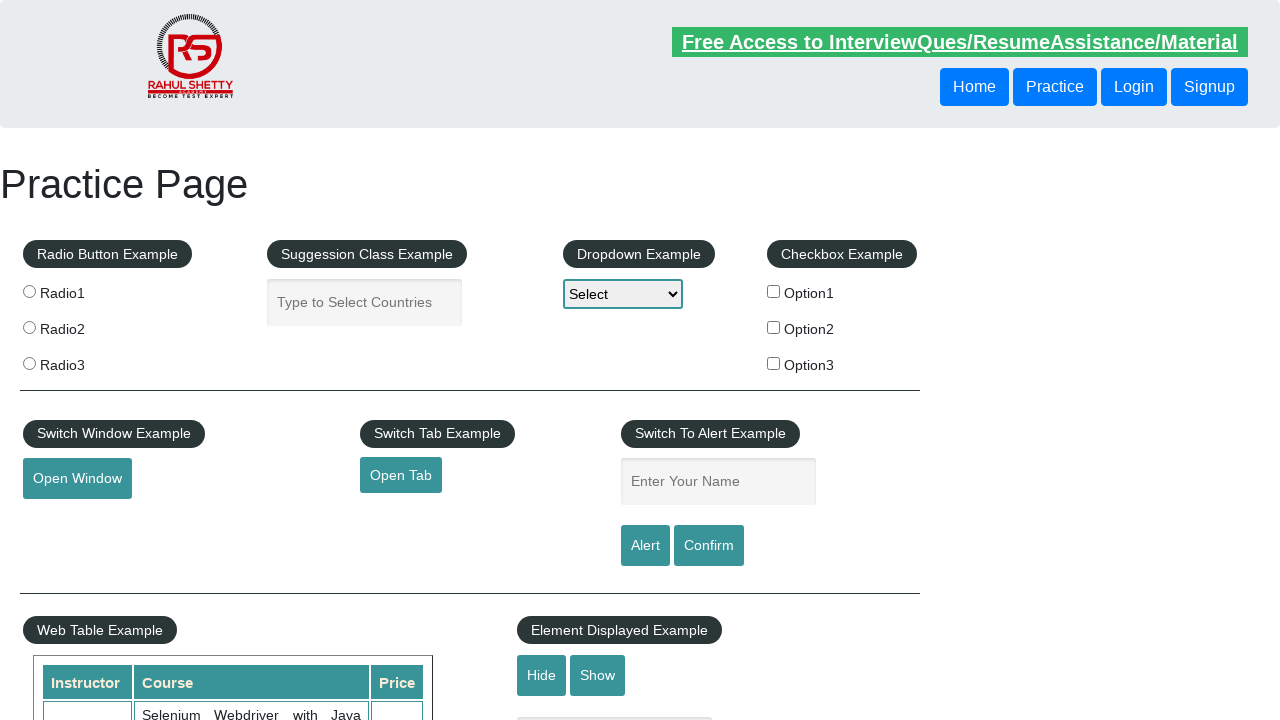

Navigated to Rahul Shetty Academy automation practice page
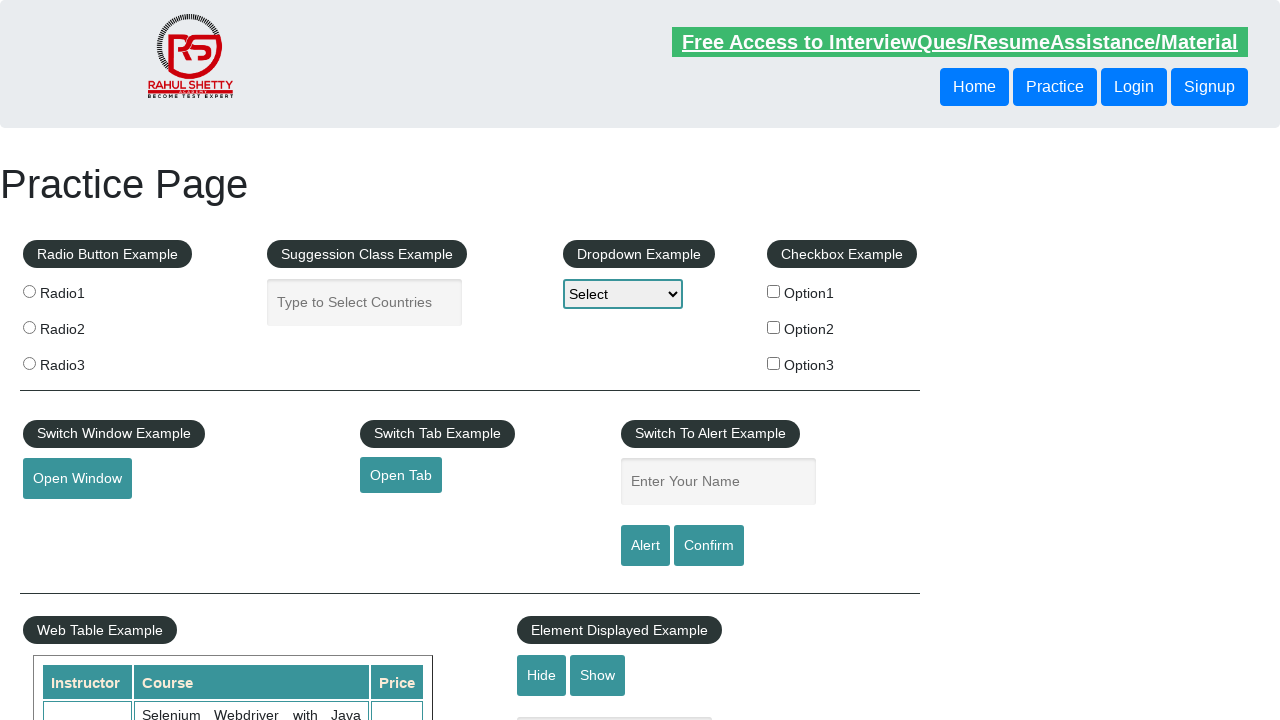

Selected dropdown option by value 'option1' on #dropdown-class-example
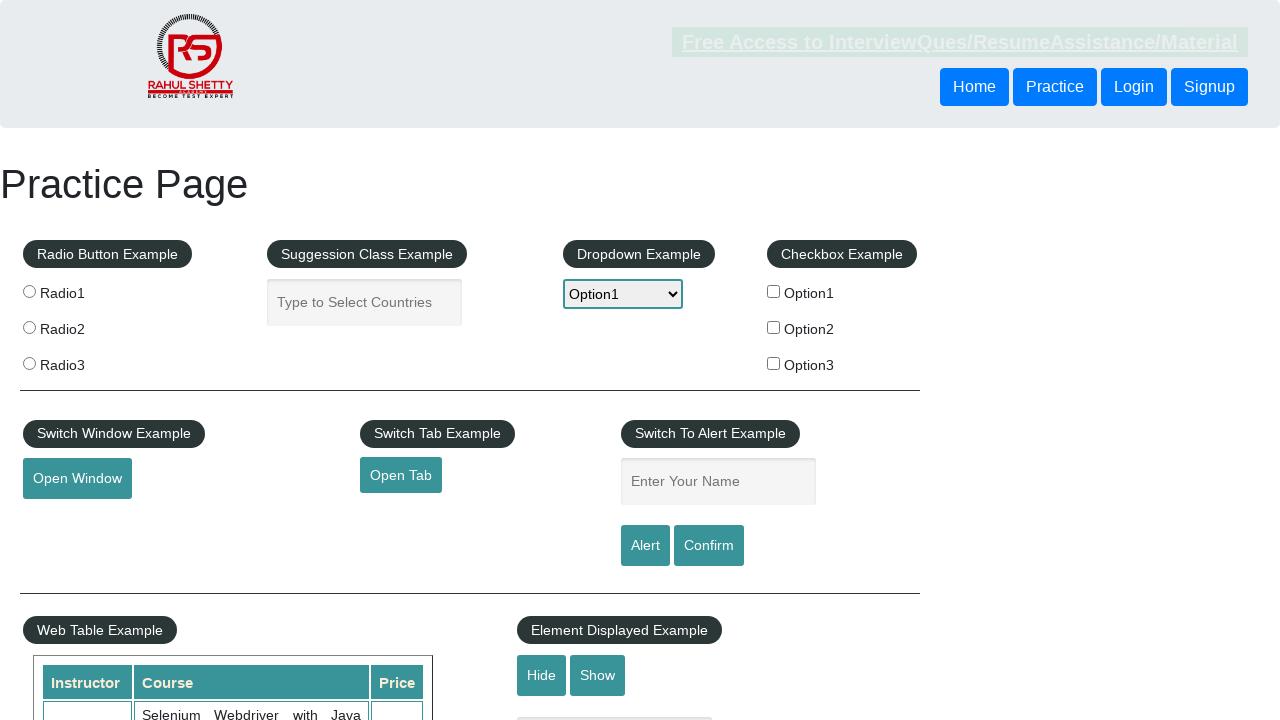

Selected dropdown option by index 2 on #dropdown-class-example
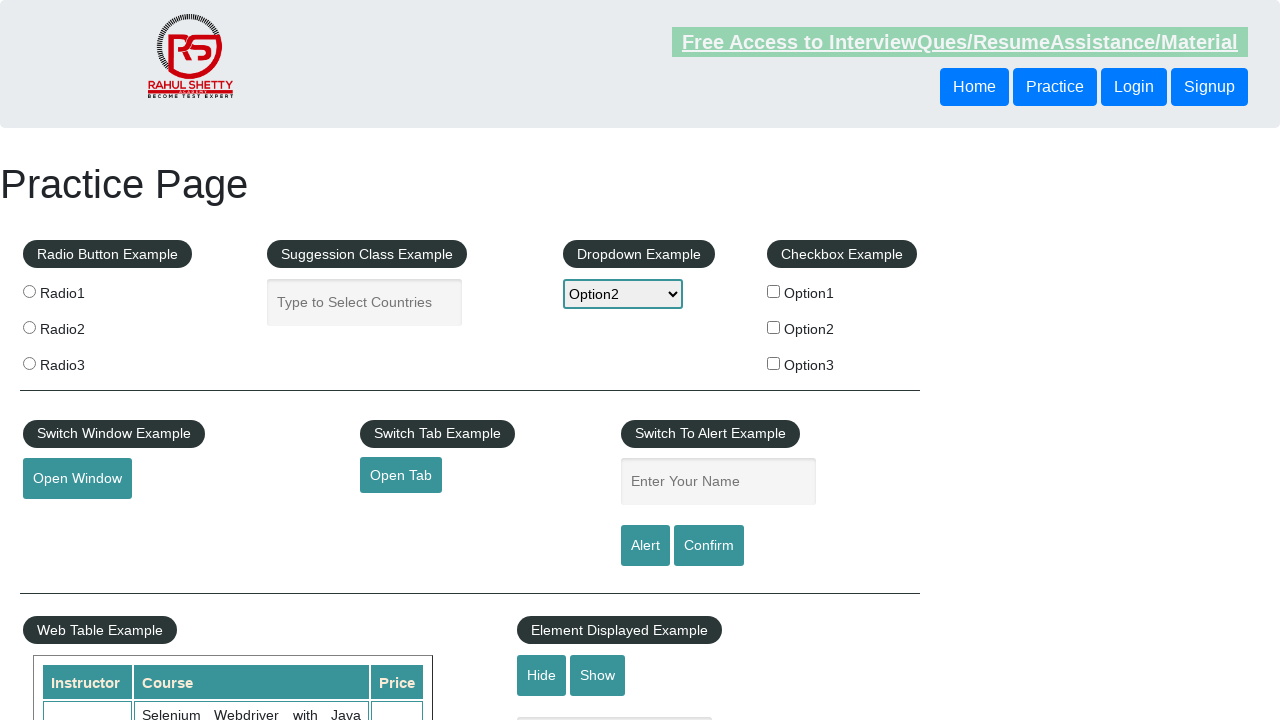

Selected dropdown option by visible text 'Option3' on #dropdown-class-example
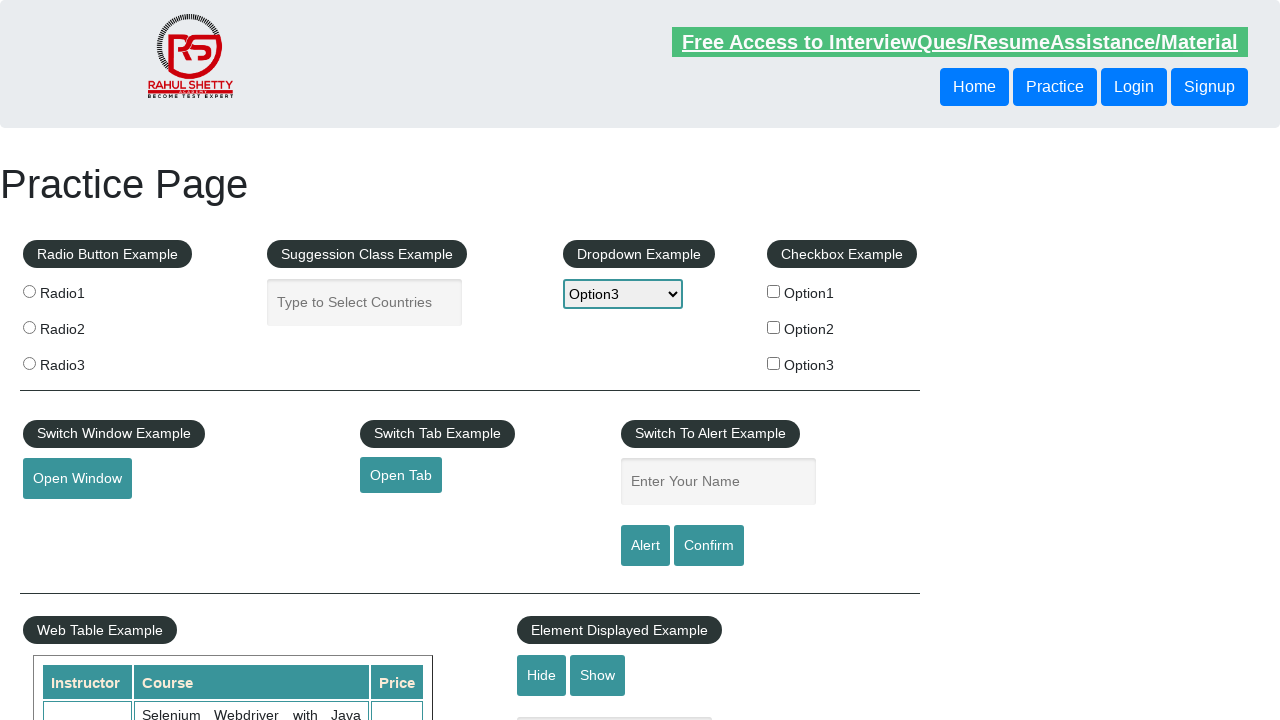

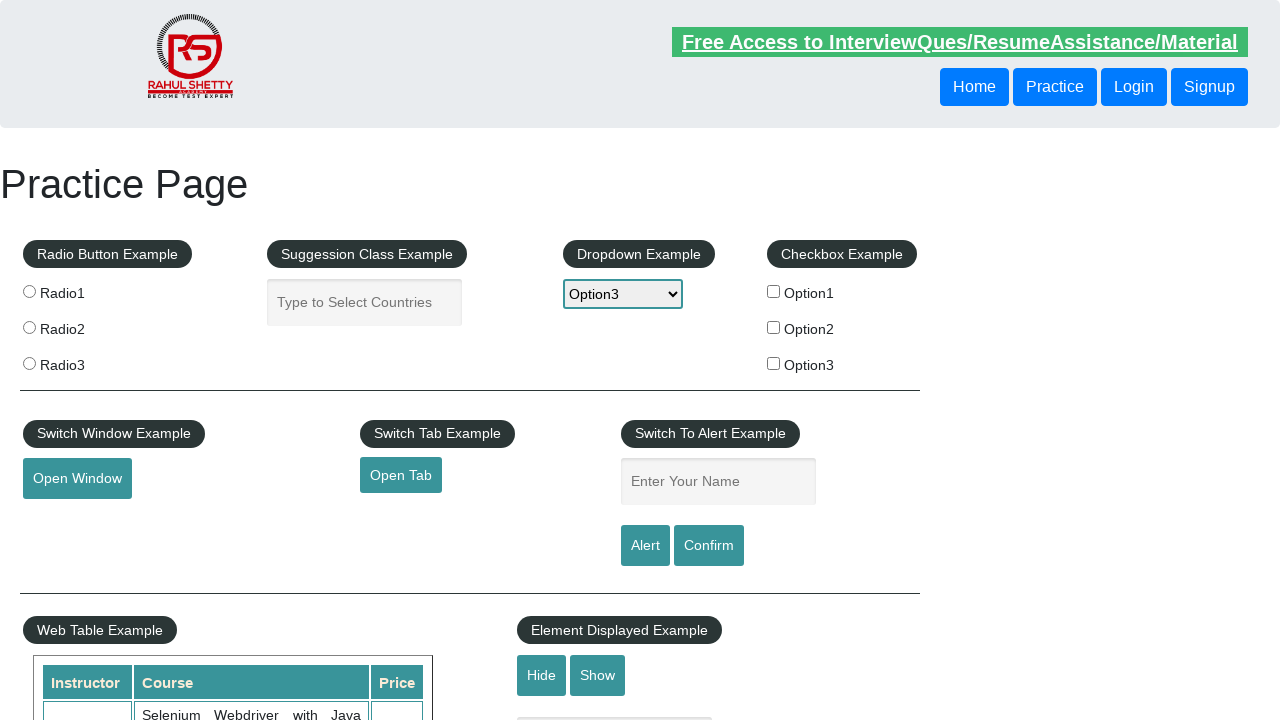